Tests that submitting a login form with username but empty password displays the "Password is required" error message

Starting URL: https://www.saucedemo.com/

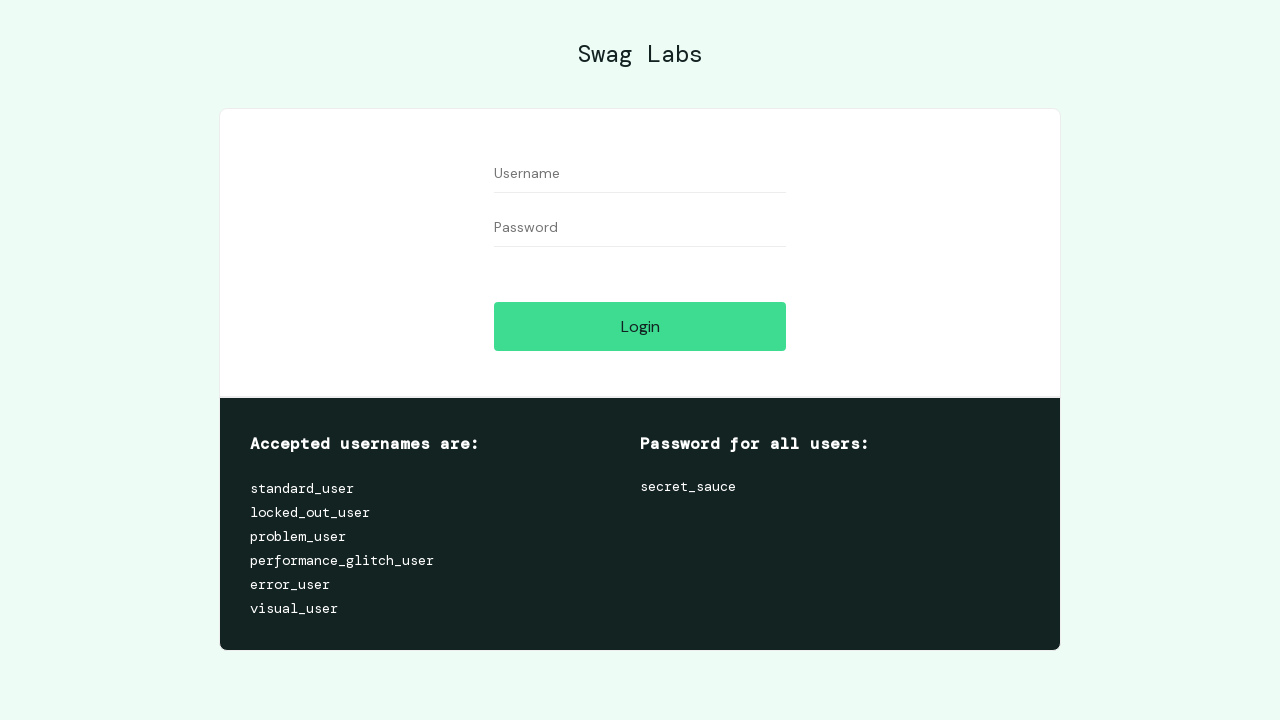

Filled username field with 'testuser' on #user-name
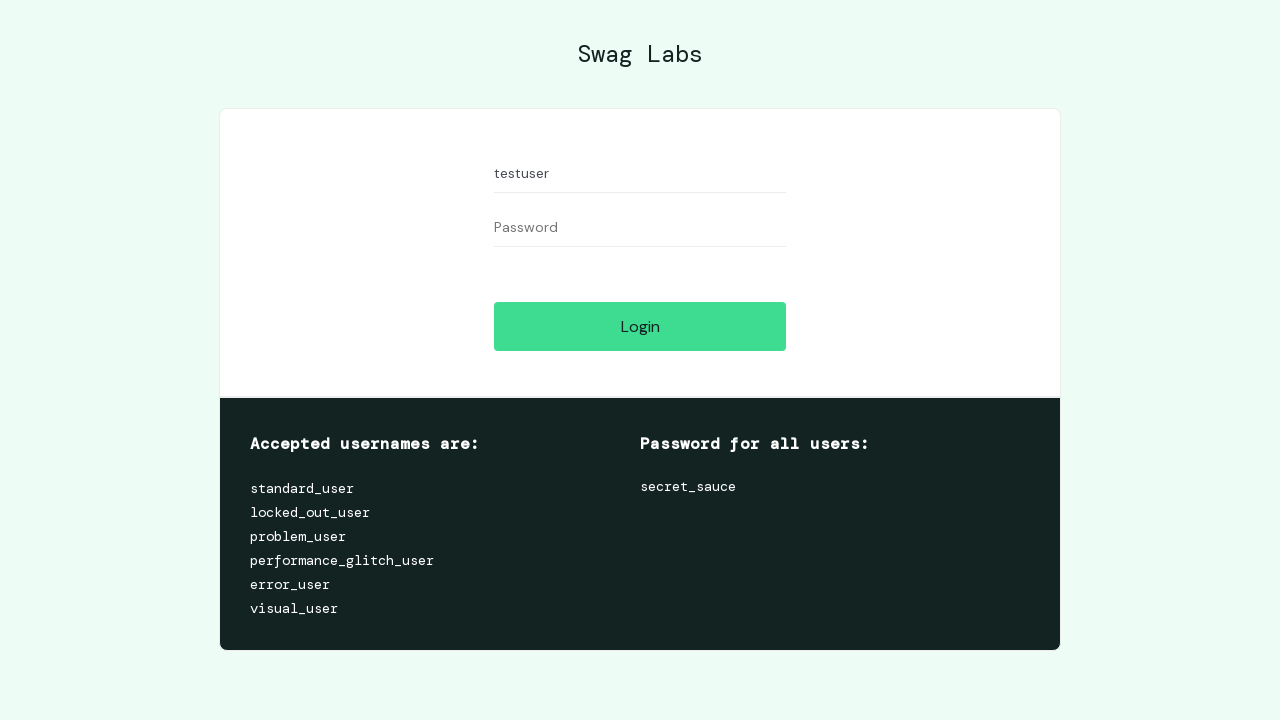

Left password field empty on #password
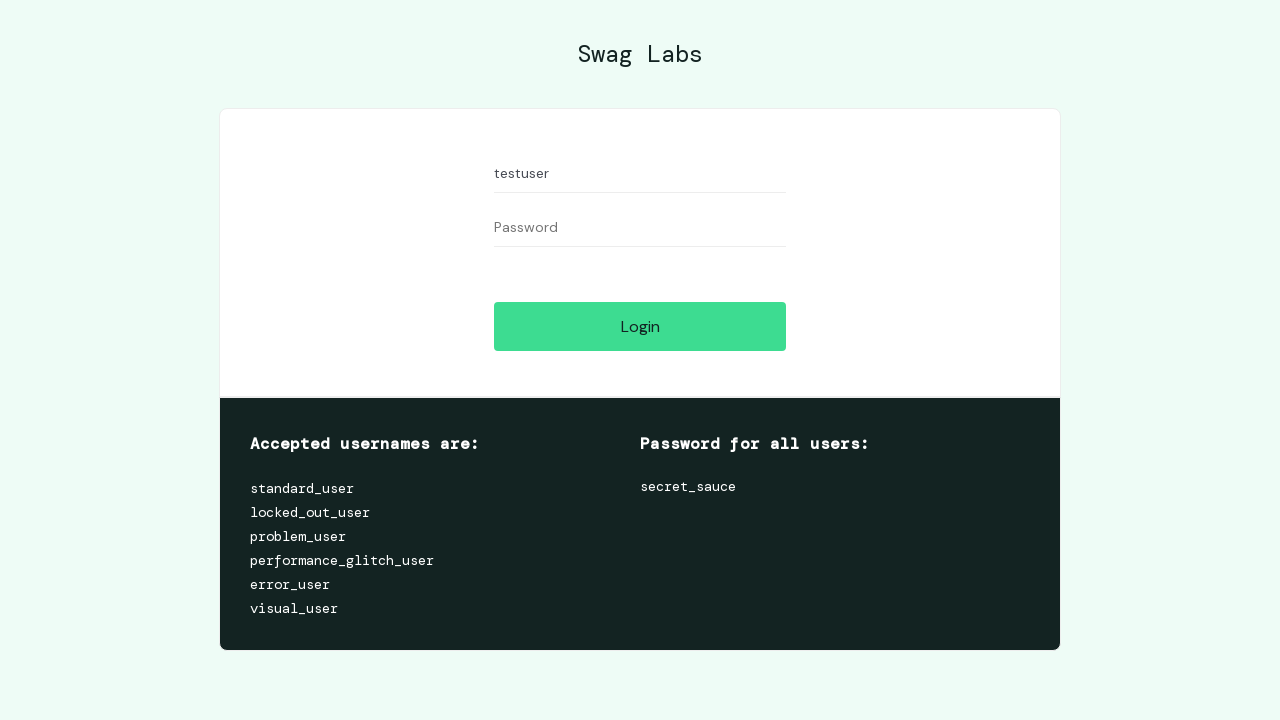

Clicked login button to submit form at (640, 326) on #login-button
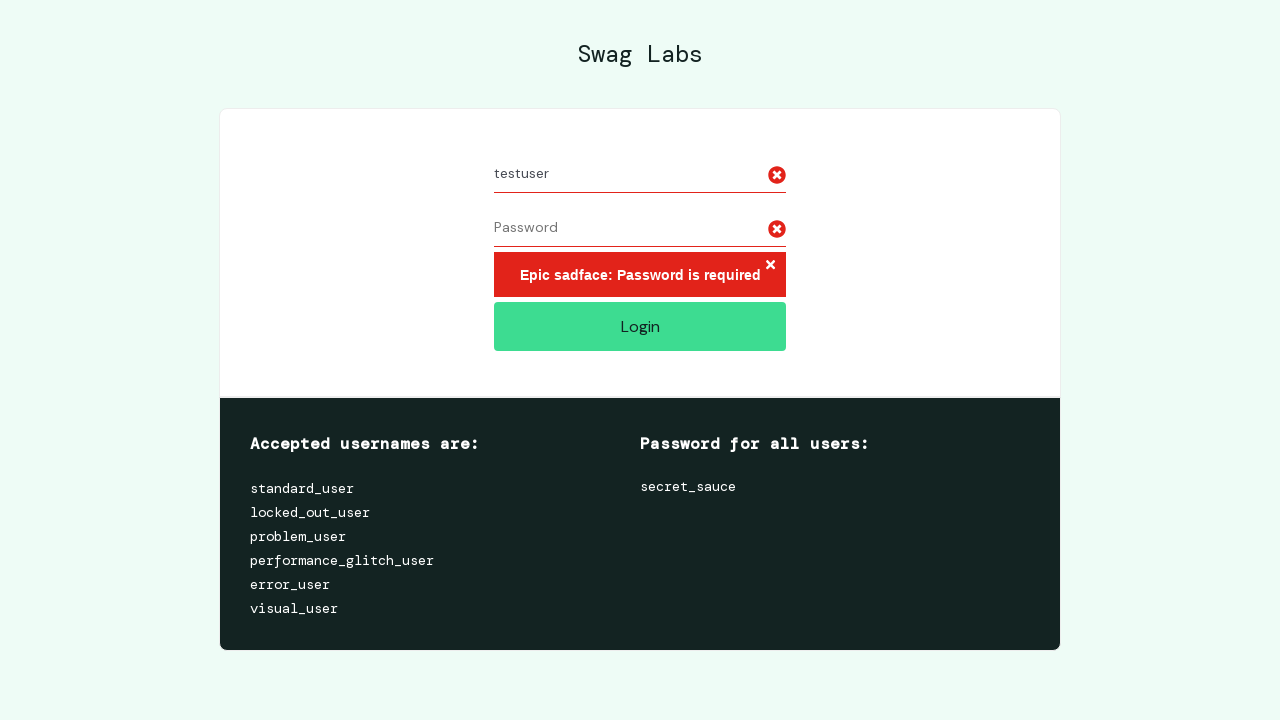

Error message container appeared
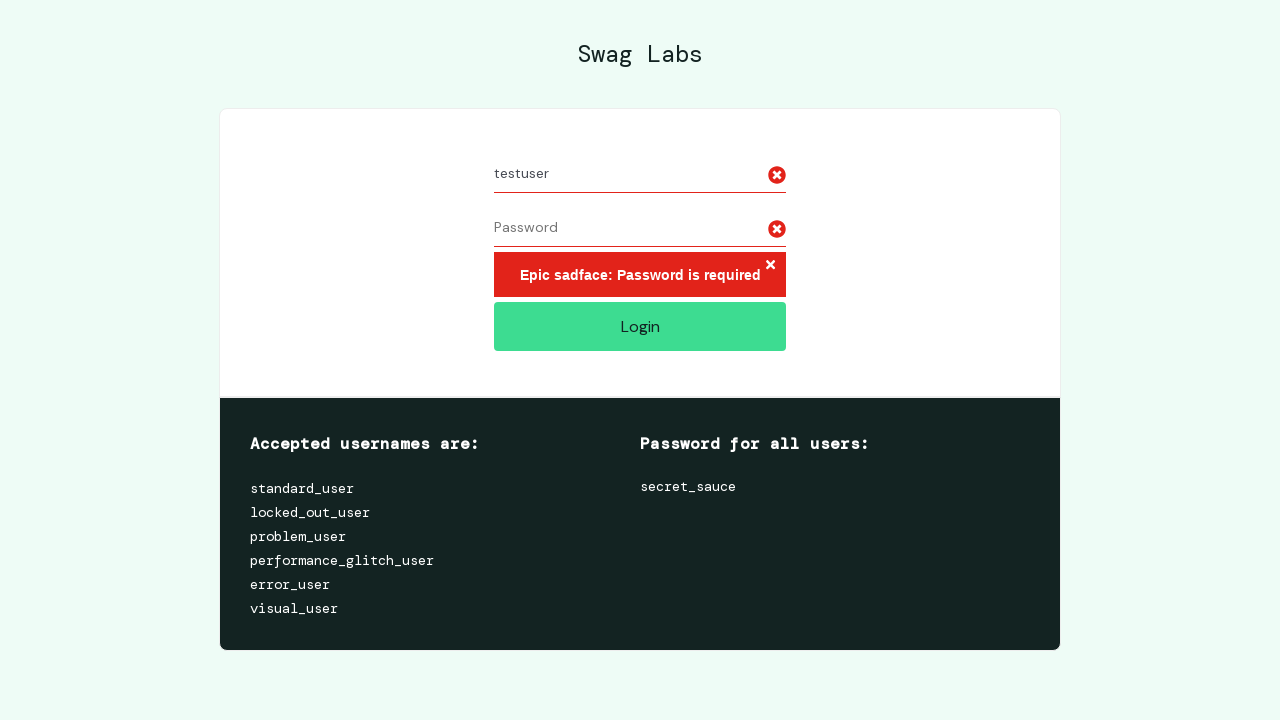

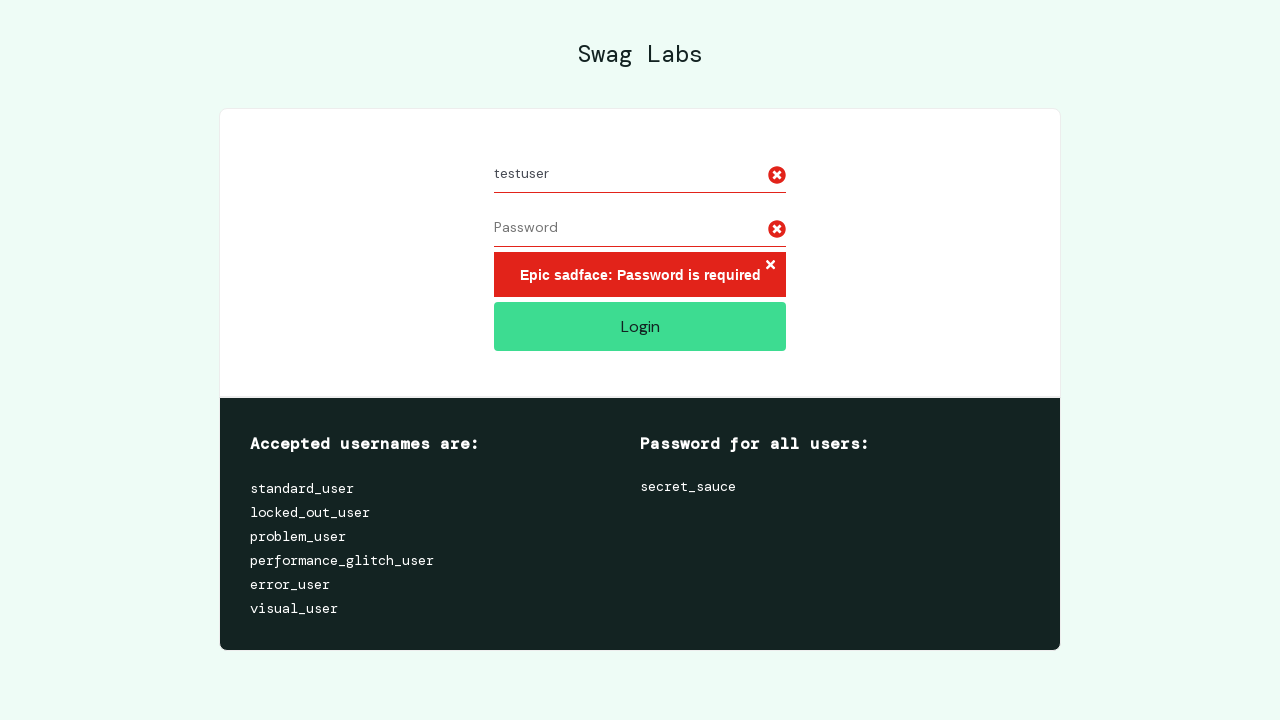